Tests alert message validation when invalid email format is provided

Starting URL: http://automationbykrishna.com

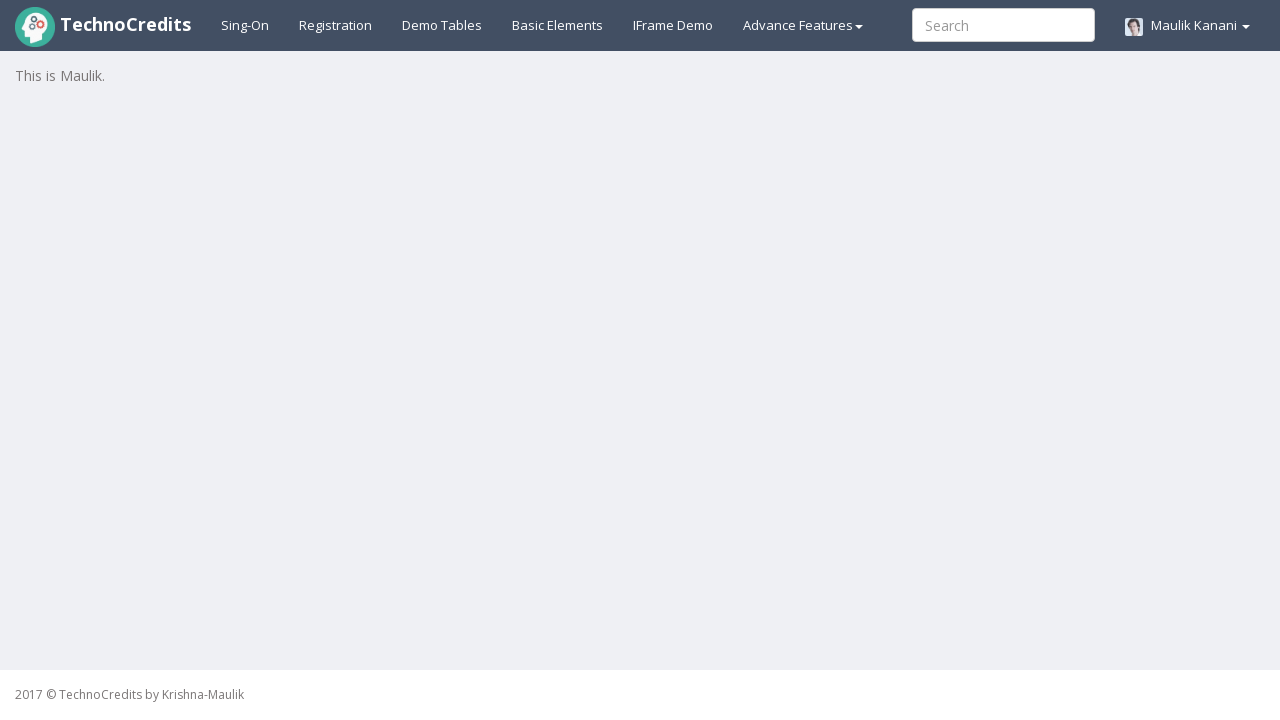

Clicked on registration link at (336, 25) on xpath=//a[@id = 'registration2']
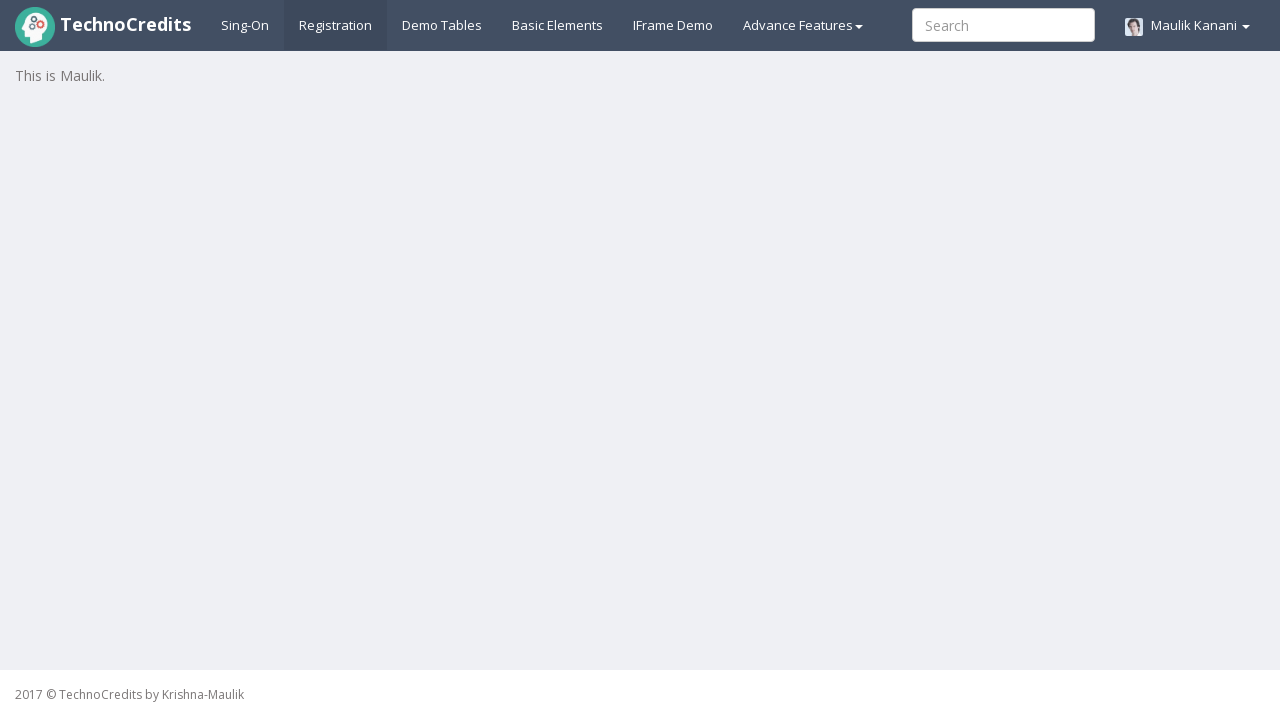

Registration form loaded - full name field is visible
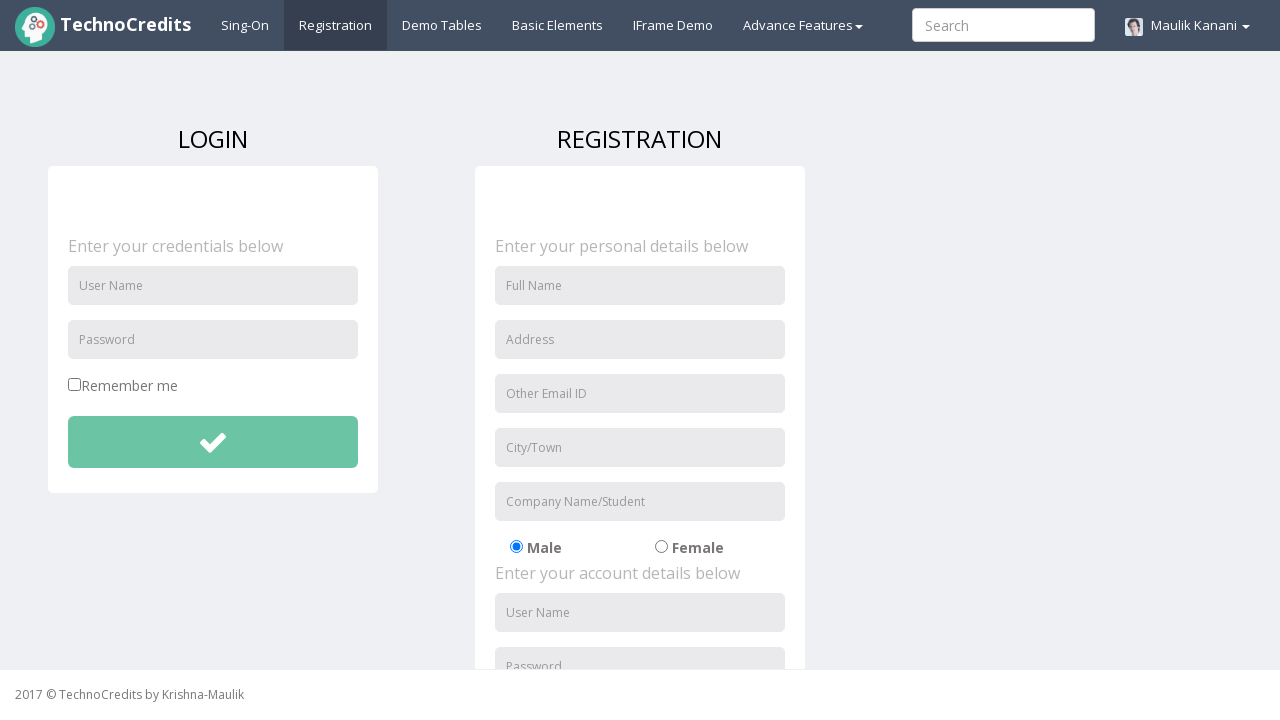

Filled full name field with 'Ashwini Balki' on //input[@id = 'fullName']
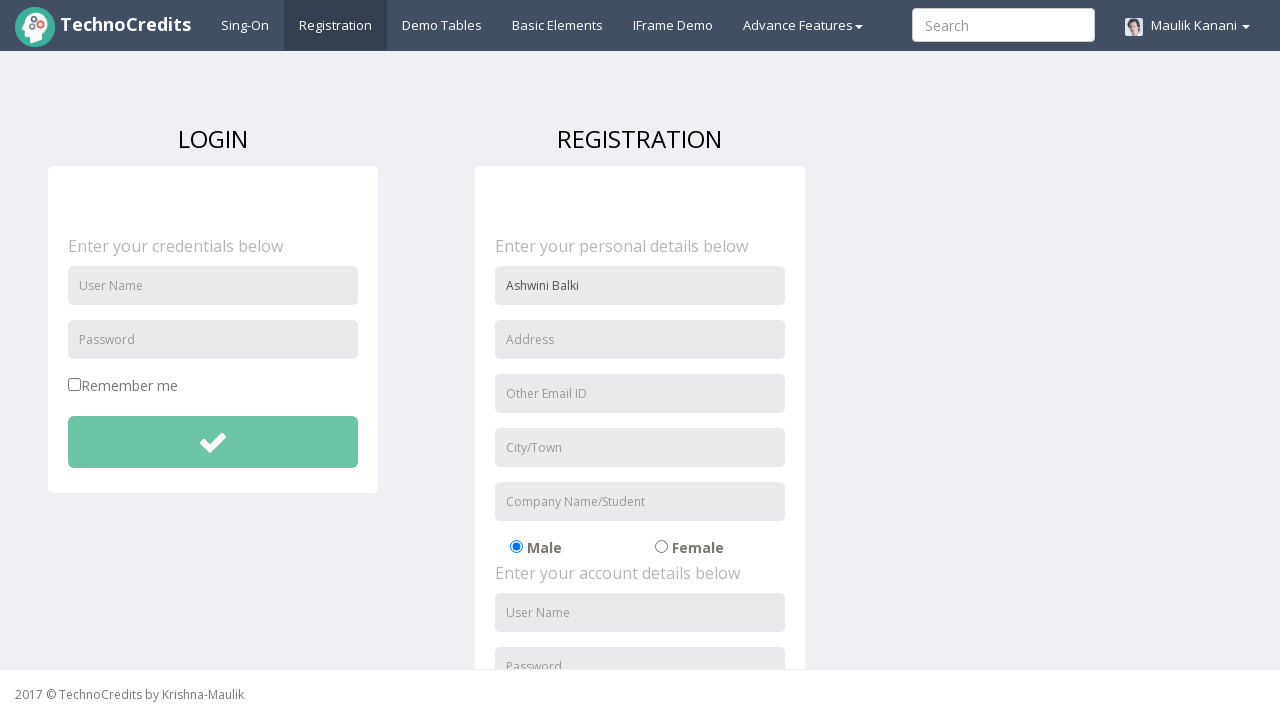

Filled address field with 'Suyog Nagar, Nagpur' on //input[@id = 'address']
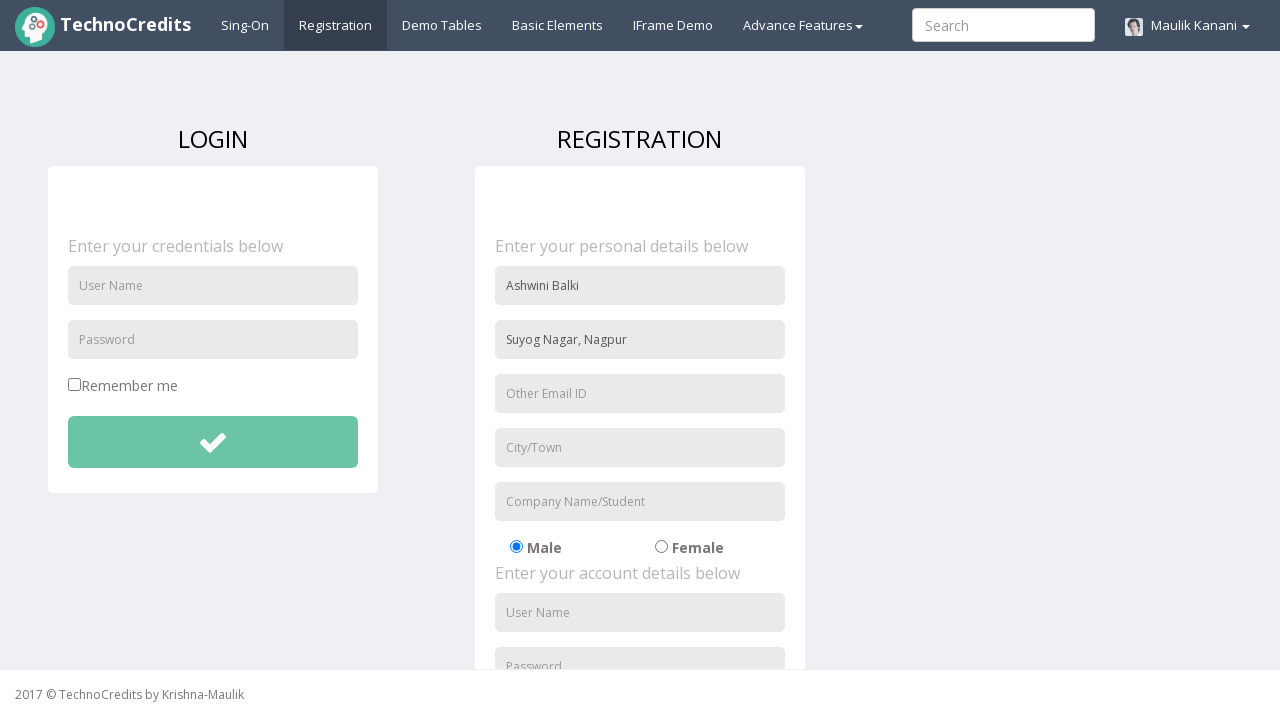

Filled email field with invalid format 'ashwinibodhe13@gmacom' on //input[@id = 'useremail']
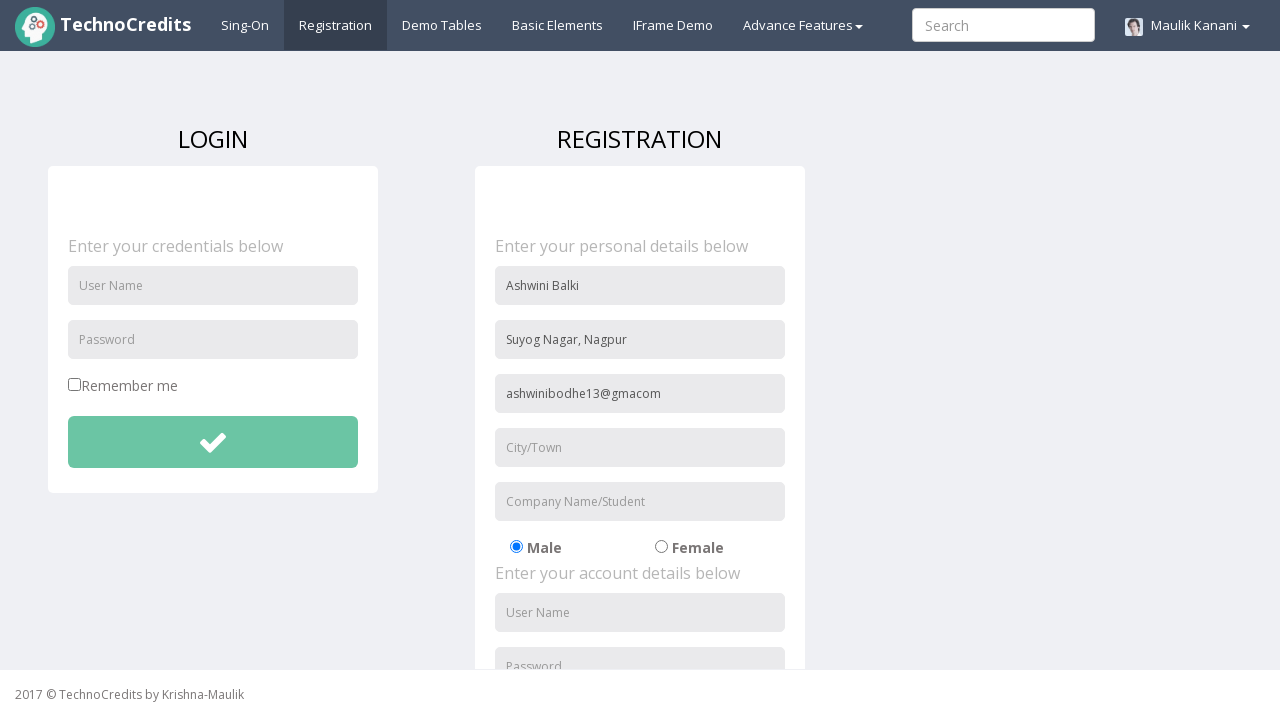

Filled city field with 'Nagpur' on //input[@id = 'usercity']
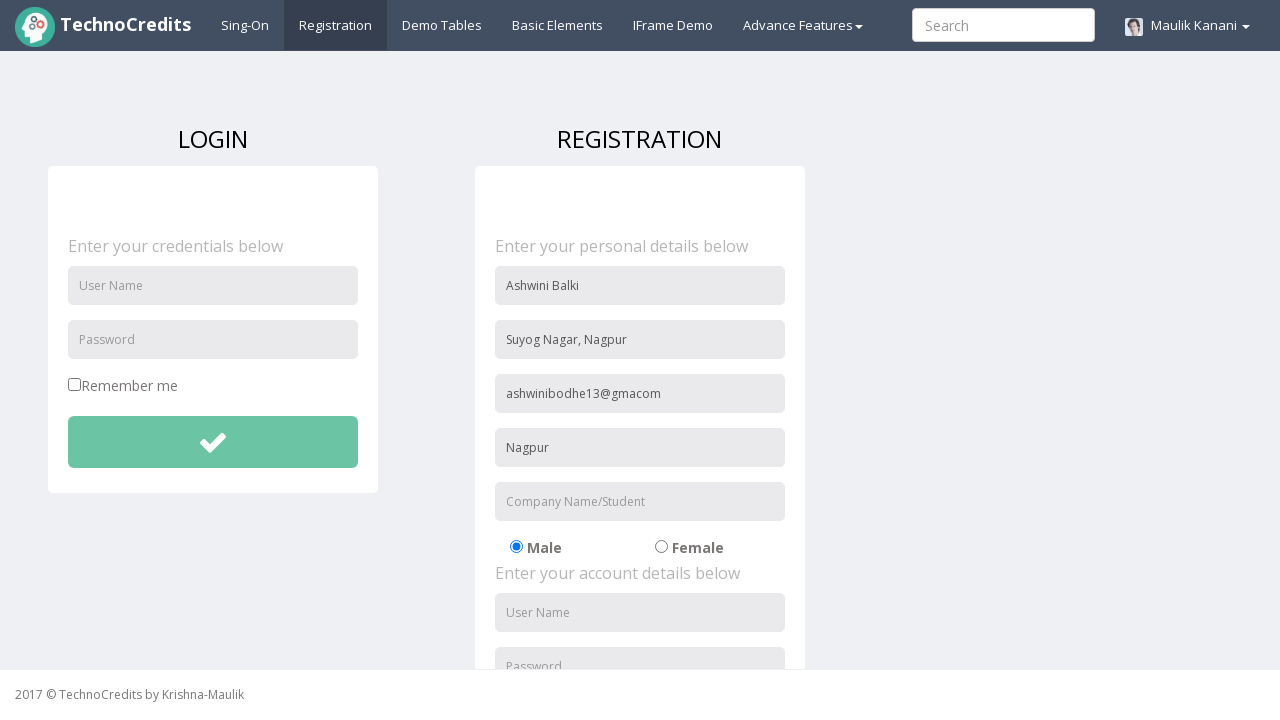

Filled organization field with 'Techno' on //input[@id = 'organization']
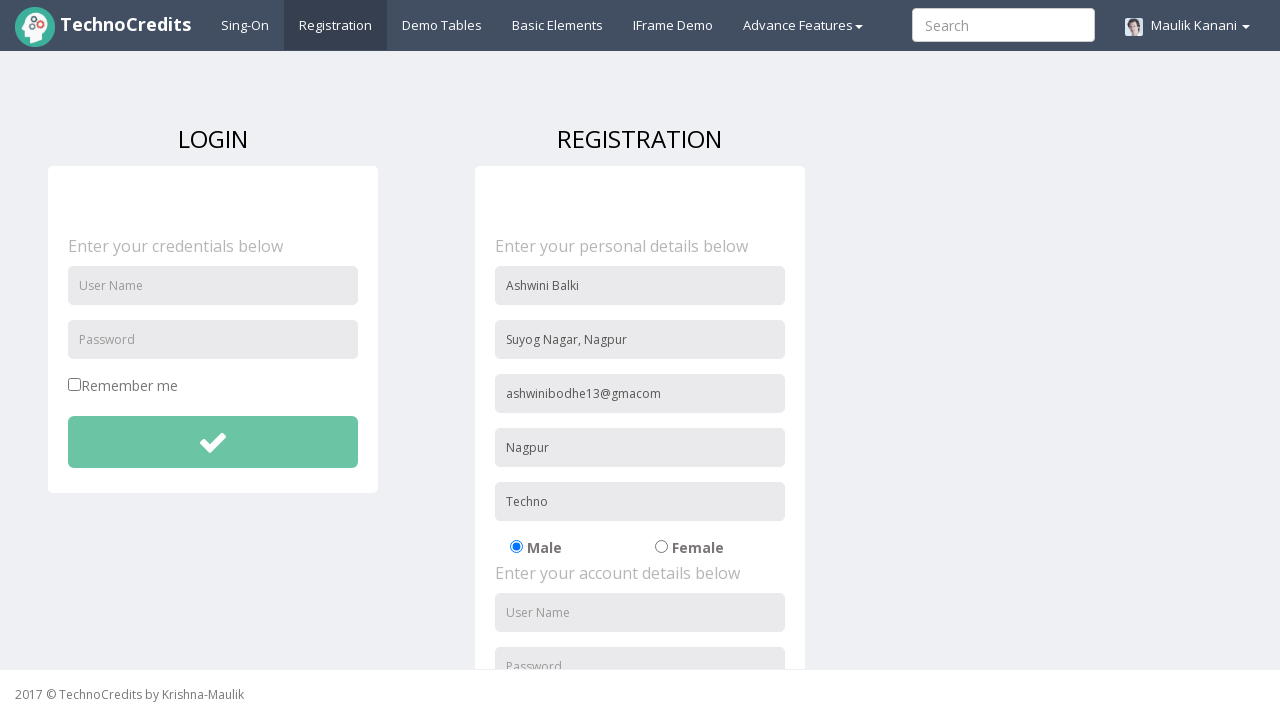

Selected radio button option radio-02 at (661, 547) on xpath=//input[@id = 'radio-02']
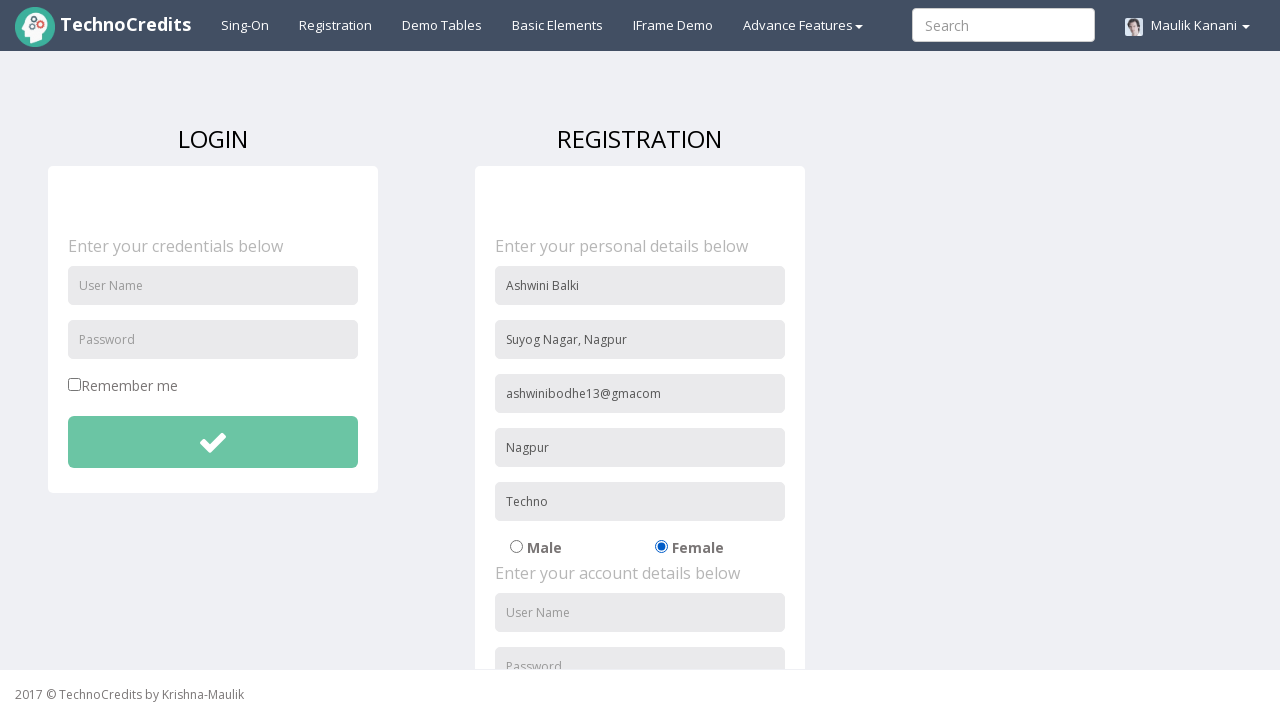

Filled username field with 'Ashwini' on //input[@id = 'usernameReg']
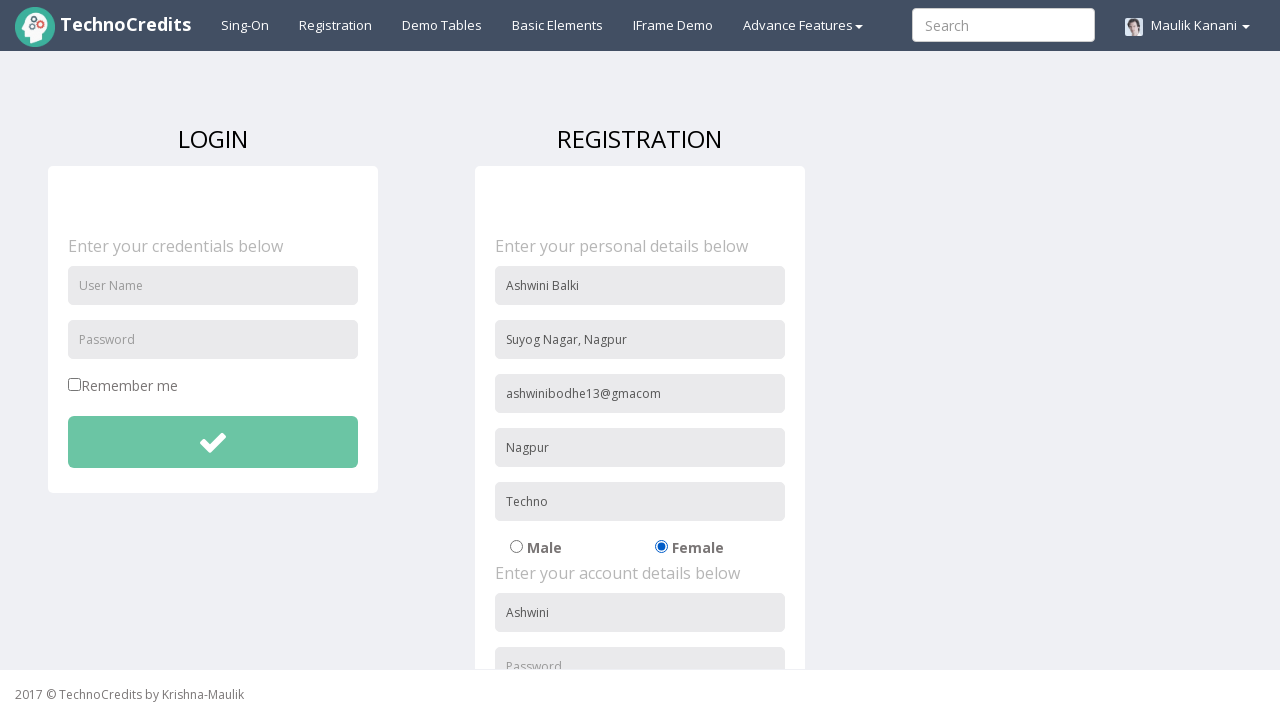

Scrolled down 500 pixels to view password fields
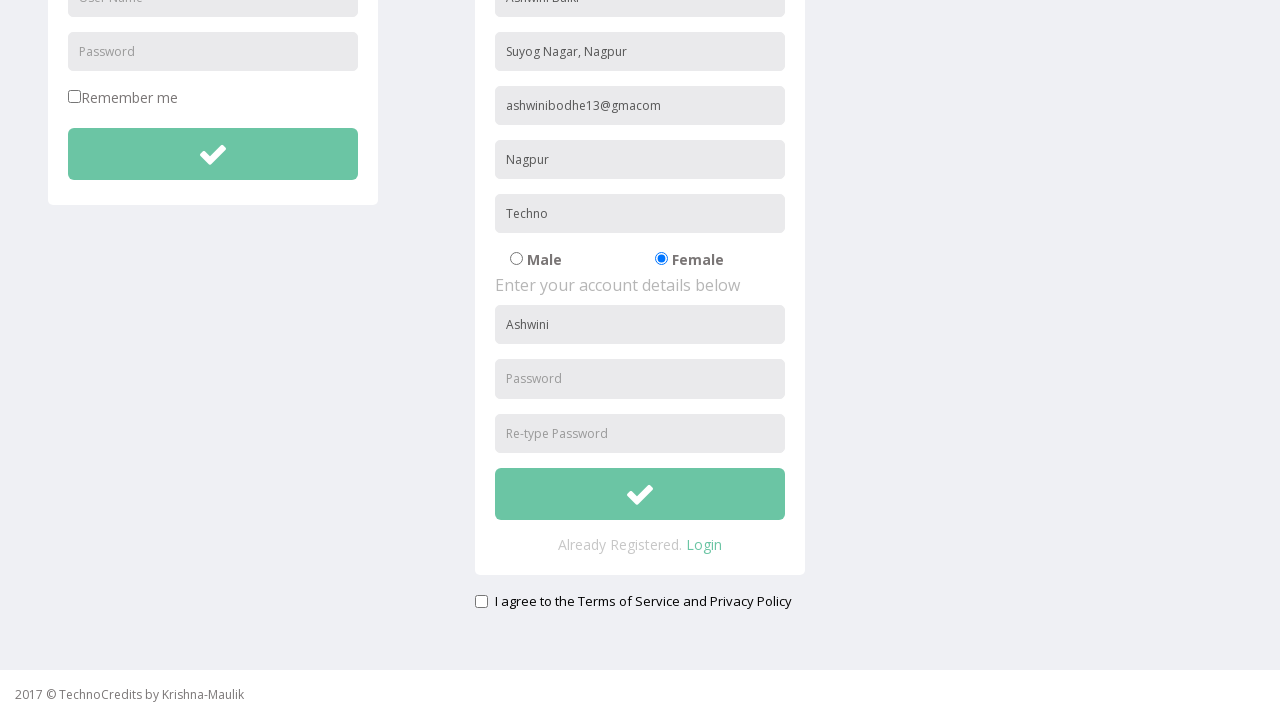

Filled password field with 'Ashwini@123' on //input[@id = 'passwordReg']
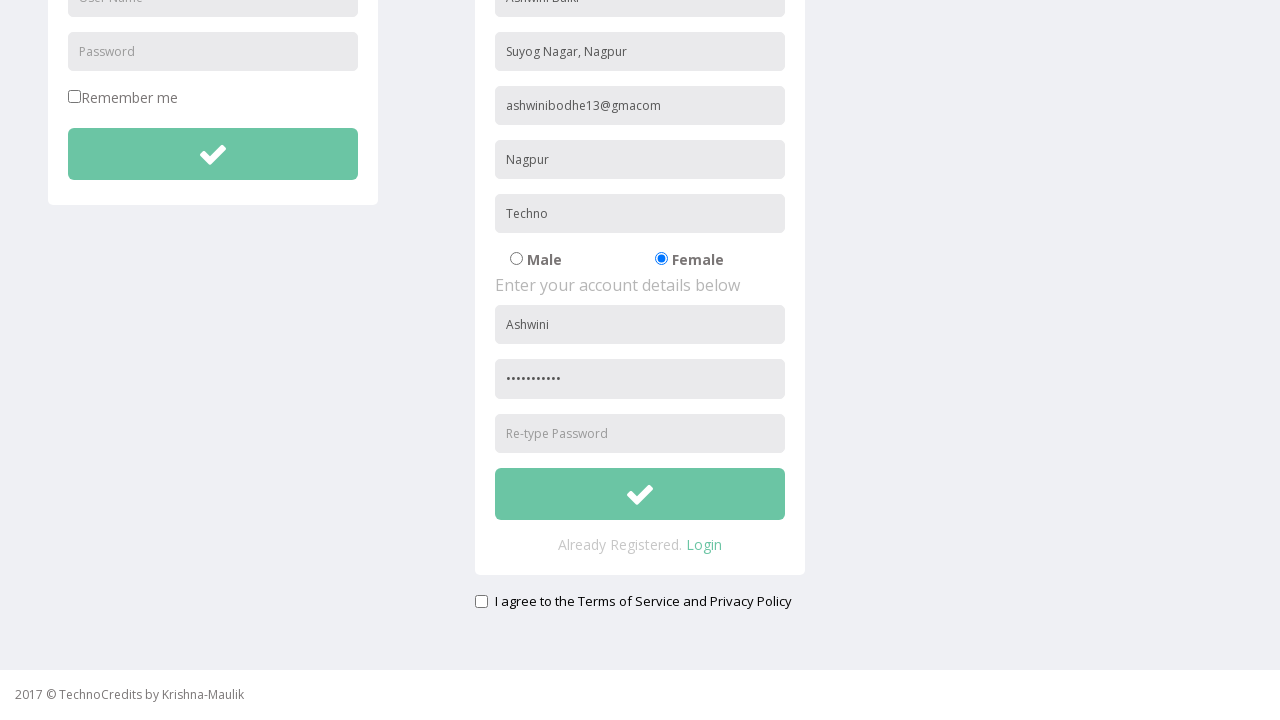

Filled confirm password field with 'Ashwini@123' on //input[@id = 'repasswordReg']
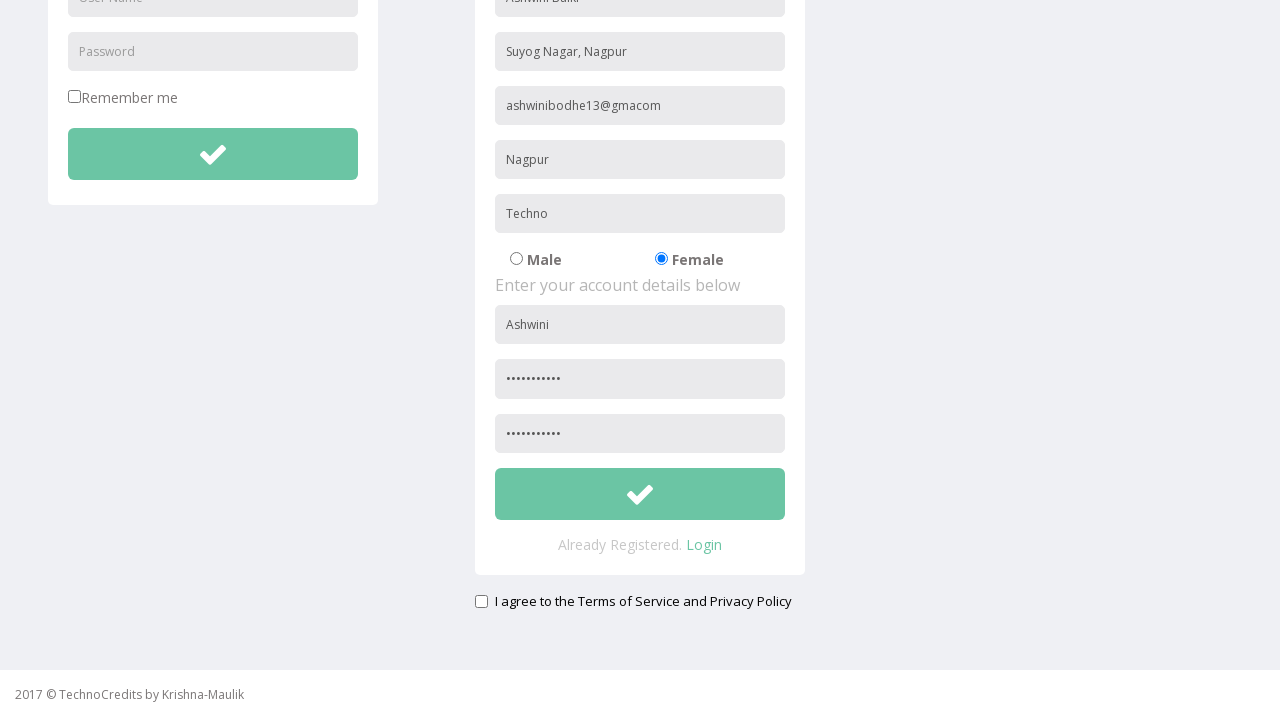

Checked signup agreement checkbox at (481, 601) on xpath=//input[@id = 'signupAgreement']
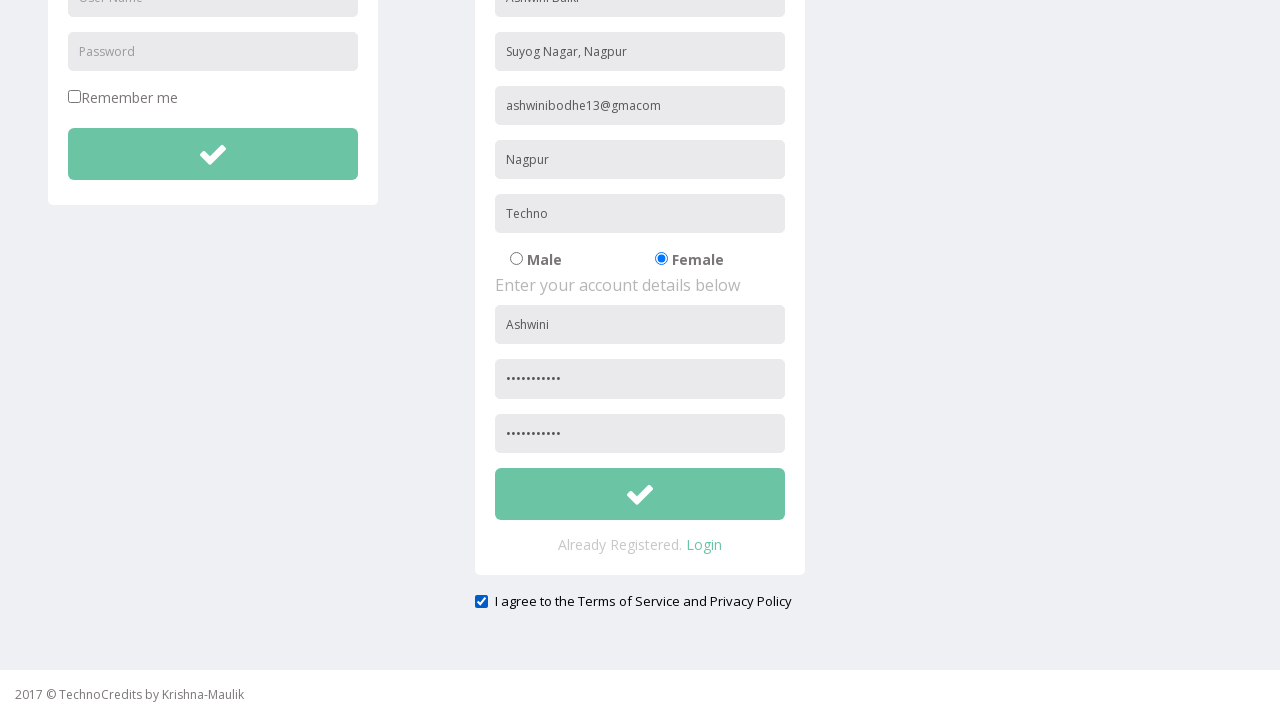

Clicked submit signup button at (640, 494) on xpath=//button[@id = 'btnsubmitsignUp']
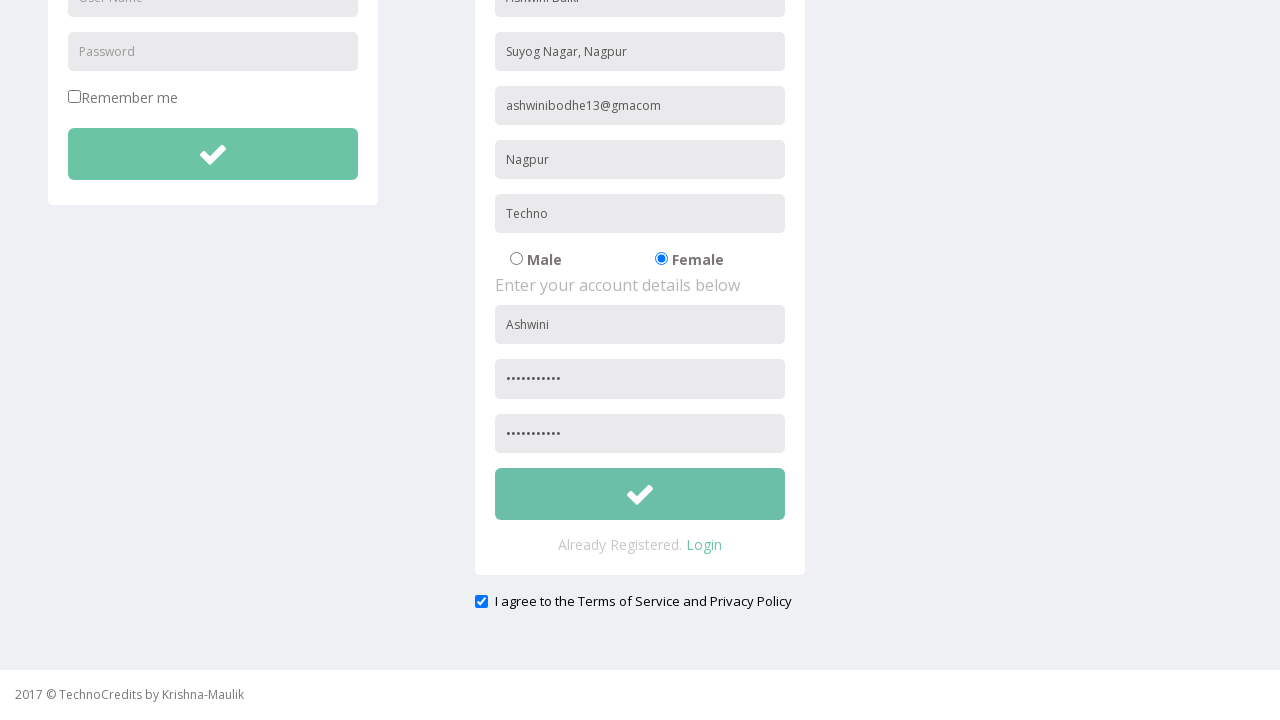

Waited 500ms for alert dialog to appear
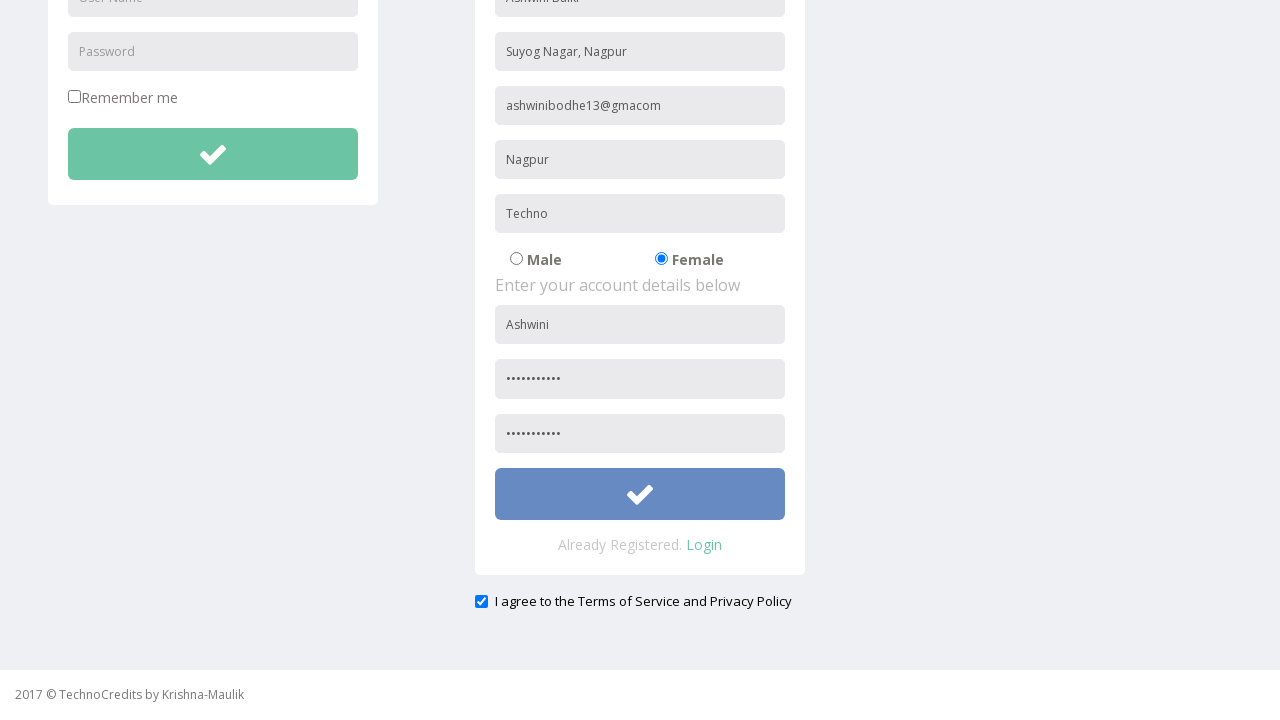

Set up alert dialog handler to accept - invalid email format alert displayed and accepted
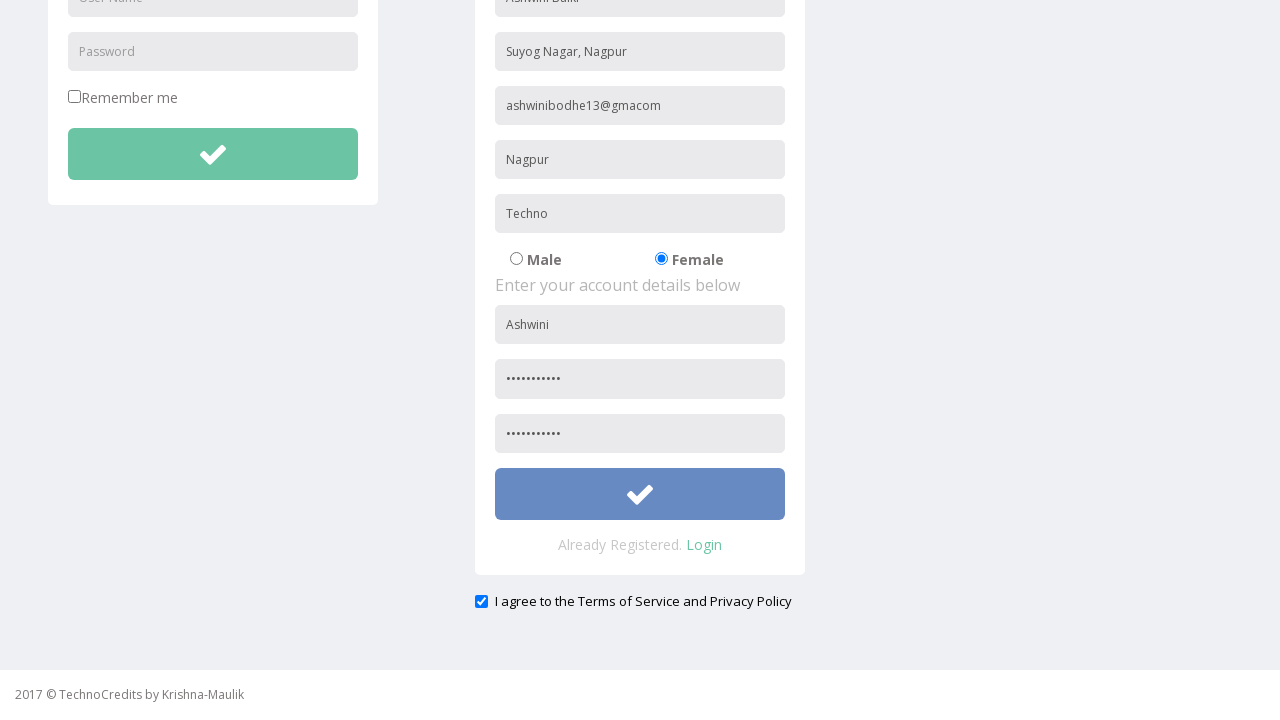

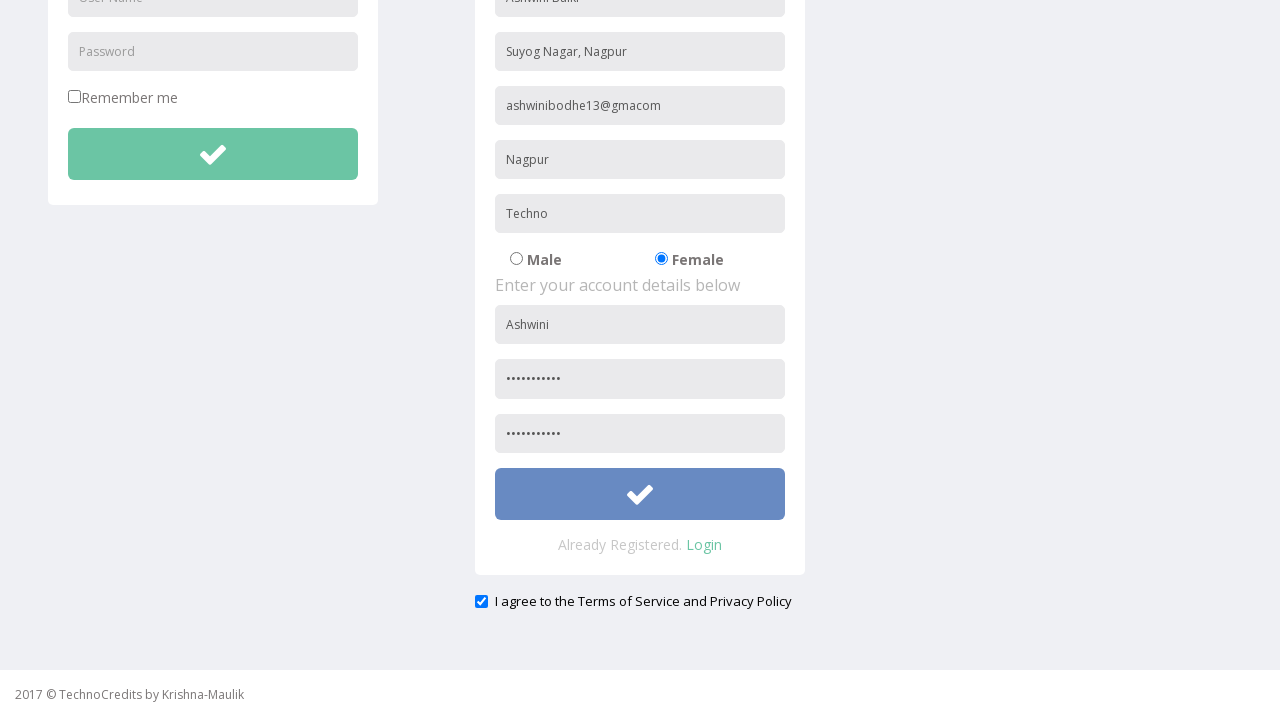